Tests multi-select dropdown functionality by selecting specific color options (Blue and Yellow) from a dropdown list

Starting URL: https://testautomationpractice.blogspot.com/

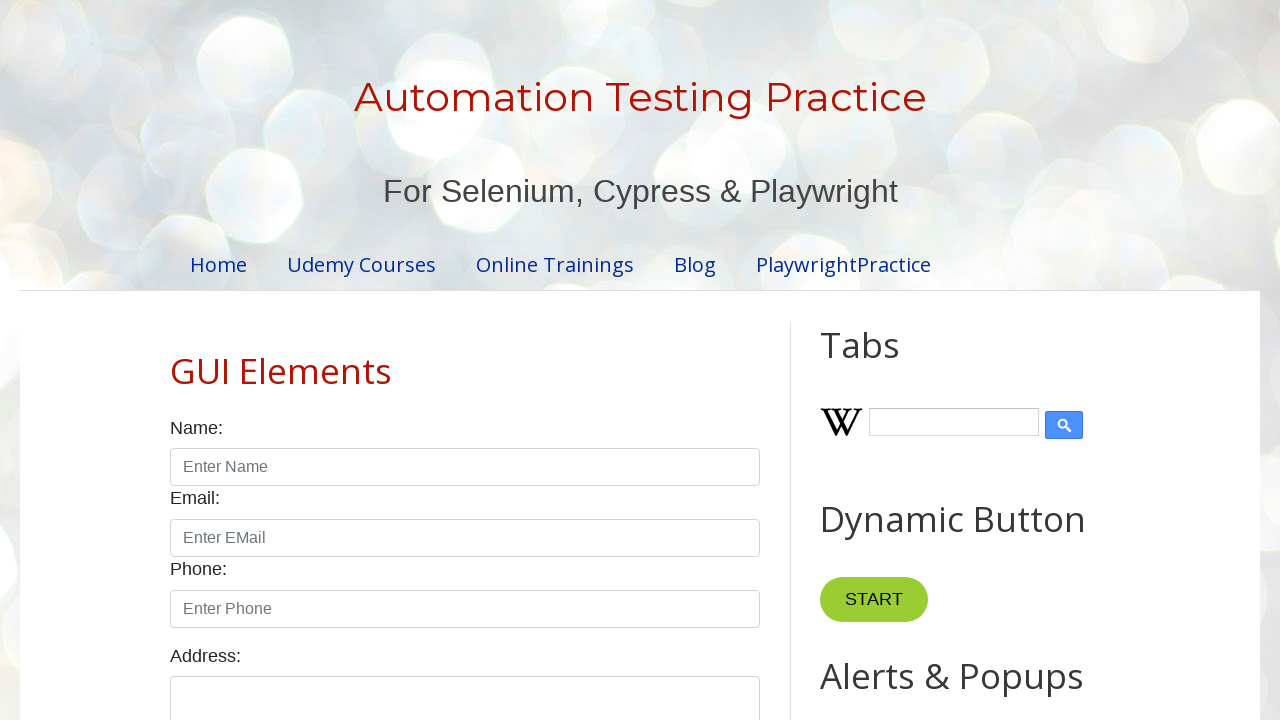

Retrieved all color options from the multi-select dropdown
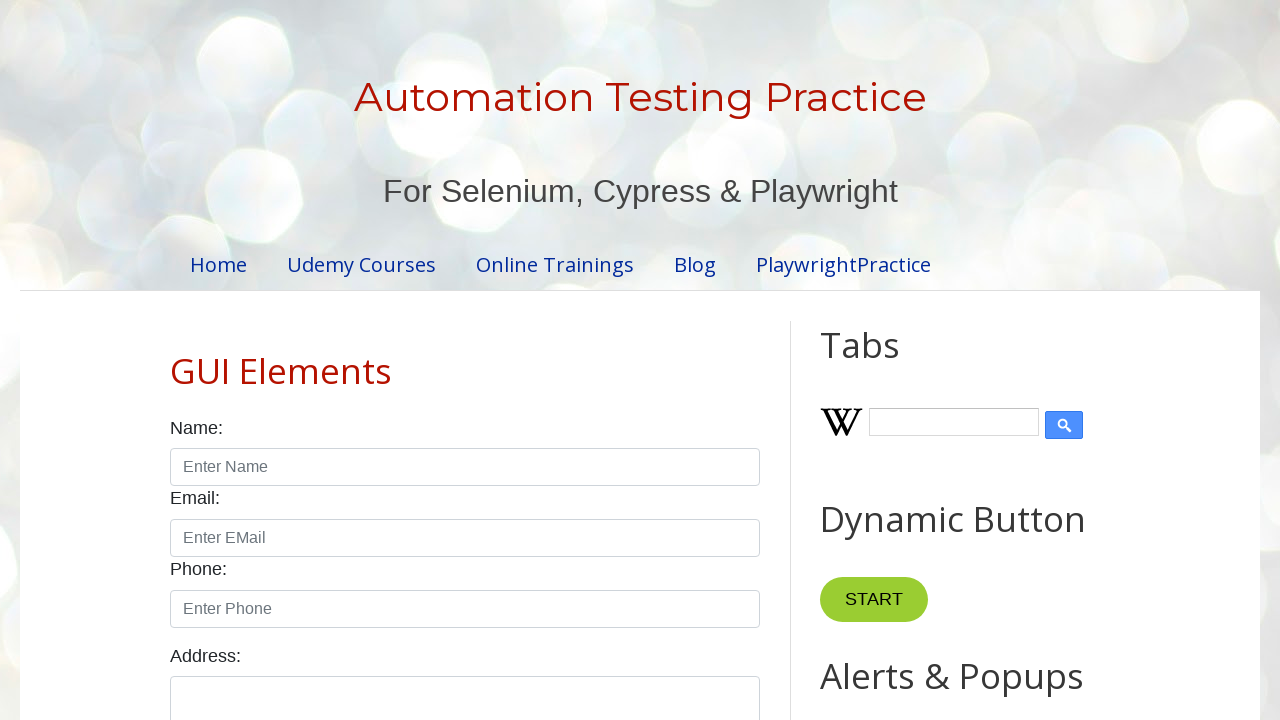

Retrieved text from color option: 'Red'
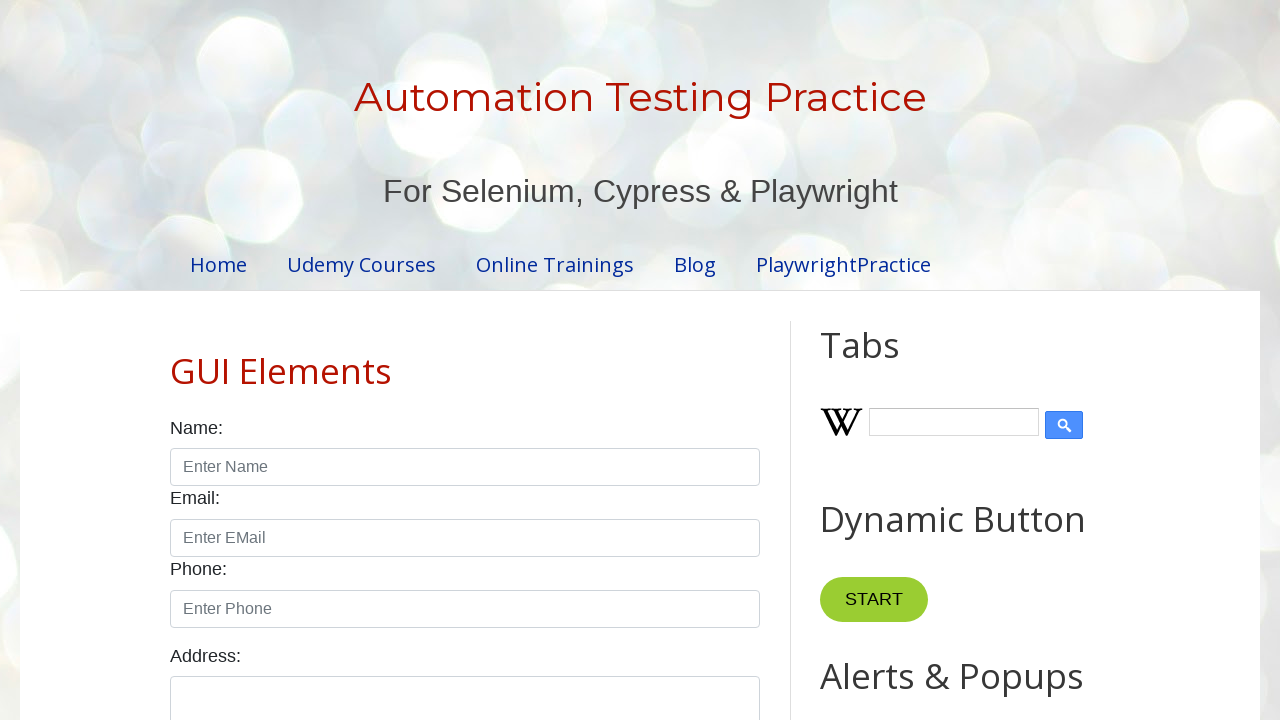

Retrieved text from color option: 'Blue'
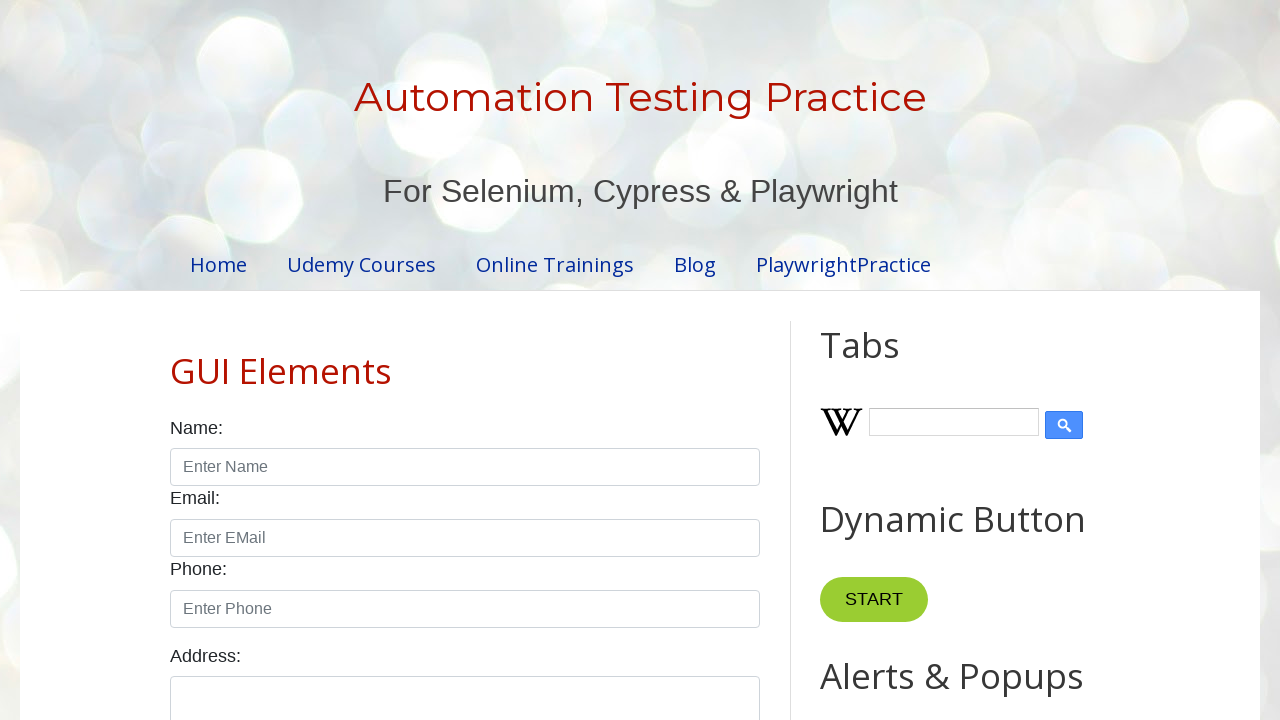

Selected 'Blue' from the multi-select dropdown at (465, 361) on #colors option >> nth=1
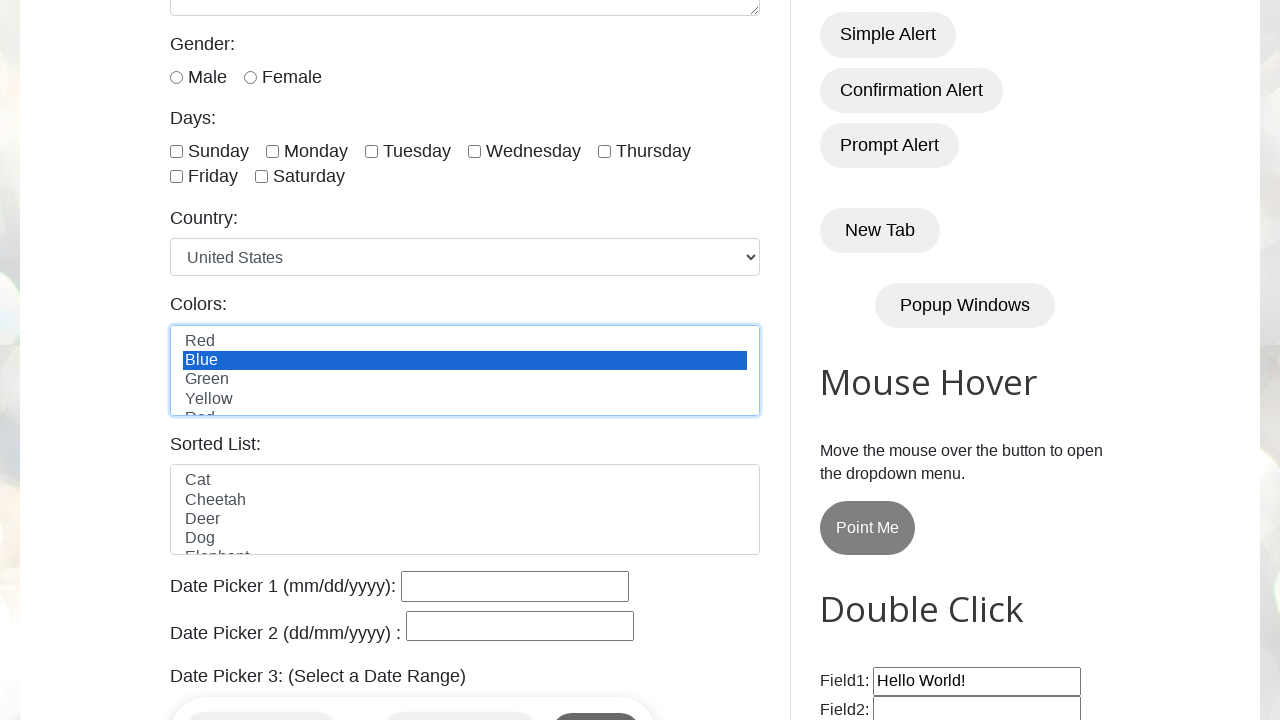

Retrieved text from color option: 'Green'
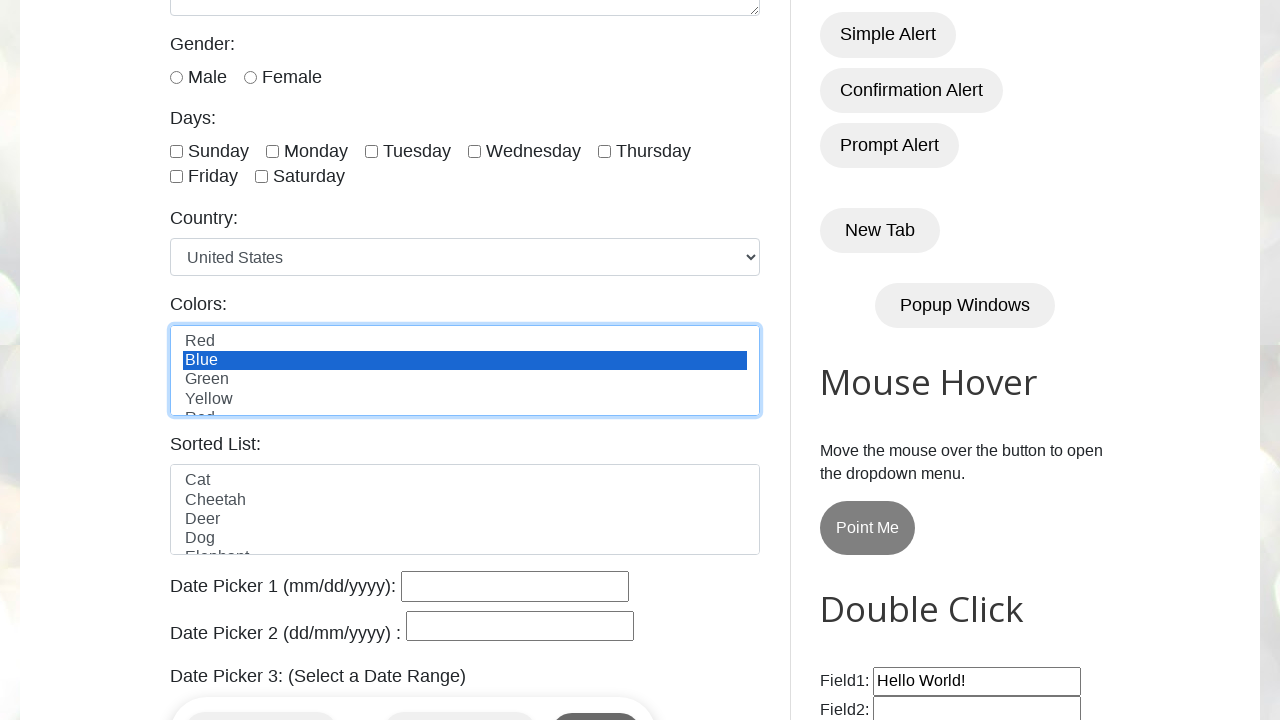

Retrieved text from color option: 'Yellow'
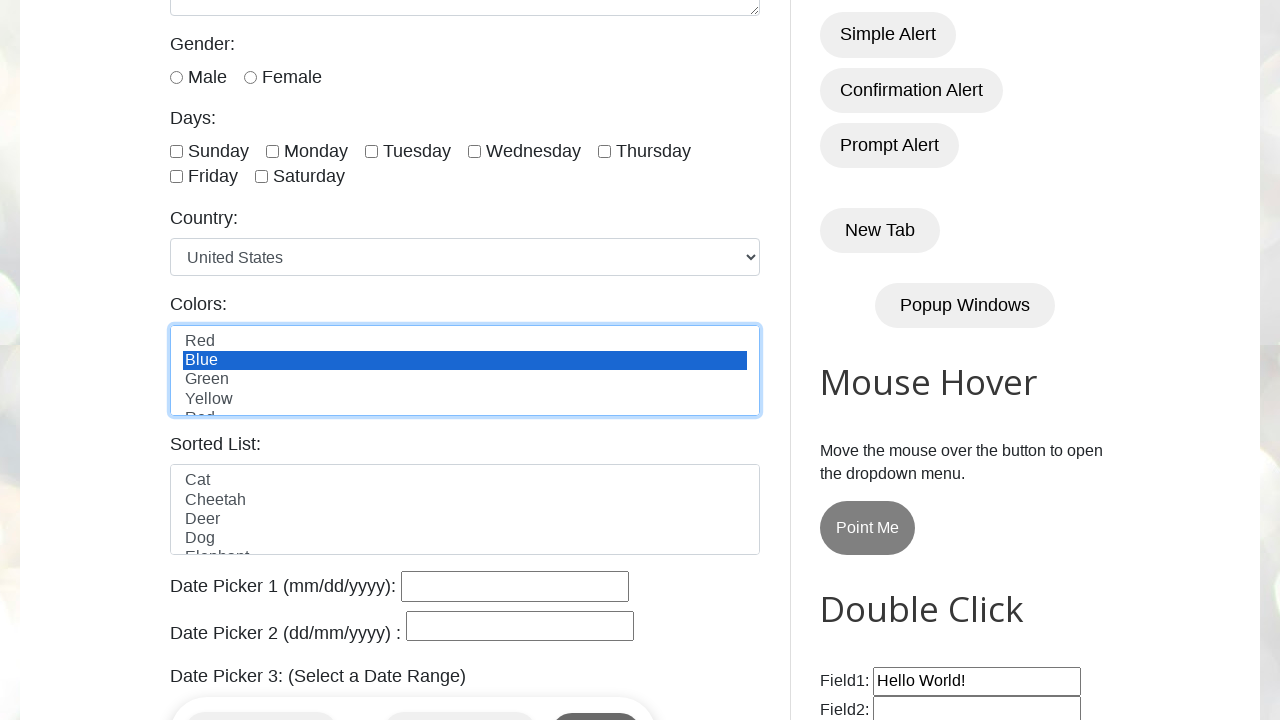

Selected 'Yellow' from the multi-select dropdown at (465, 399) on #colors option >> nth=3
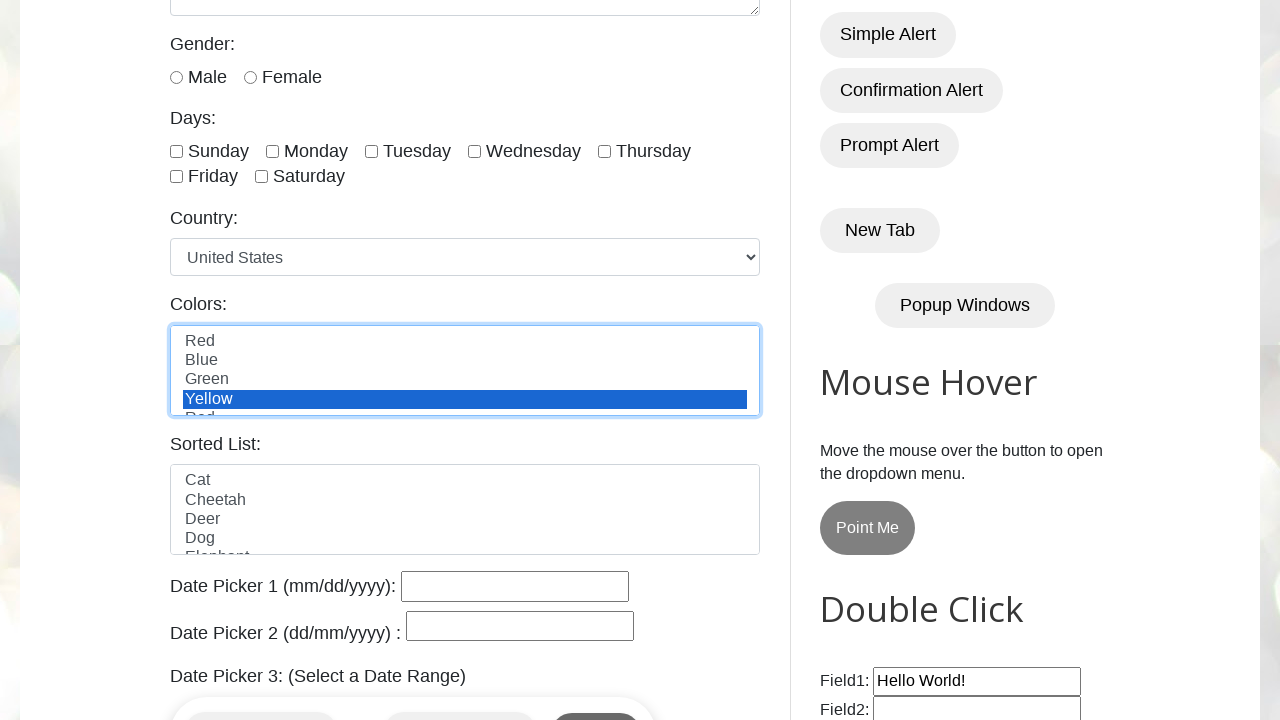

Retrieved text from color option: 'Red'
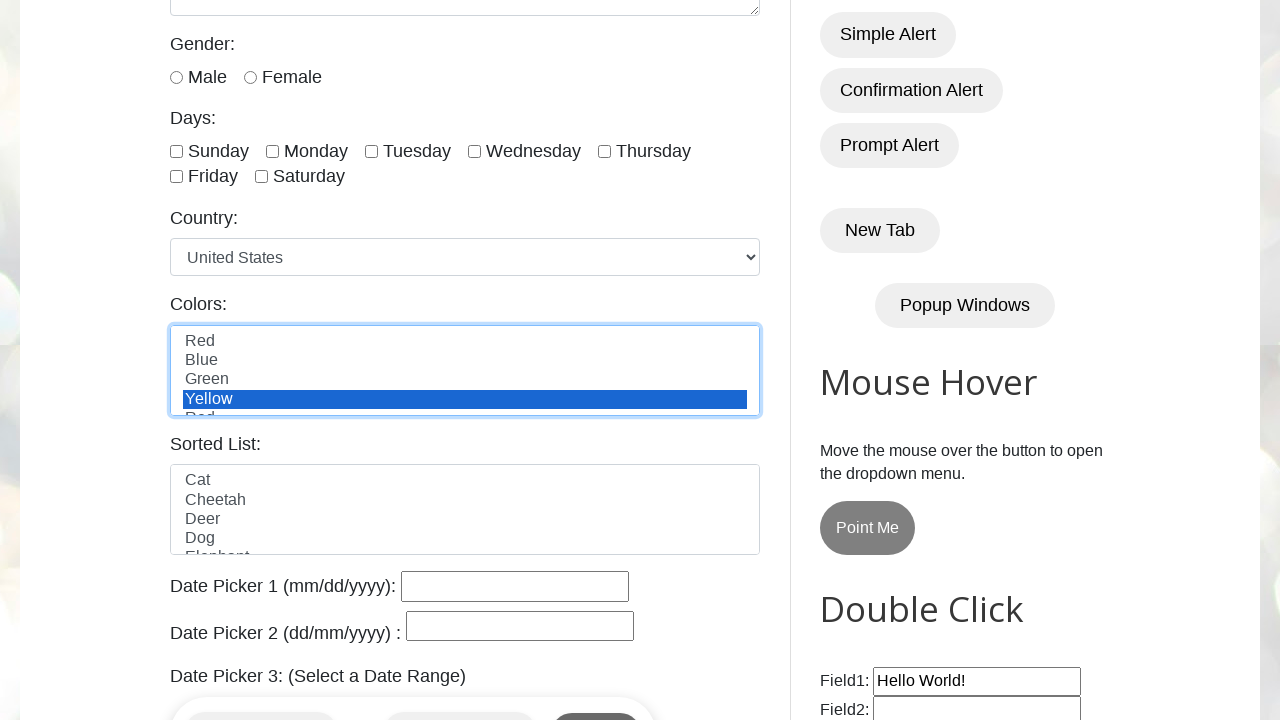

Retrieved text from color option: 'White'
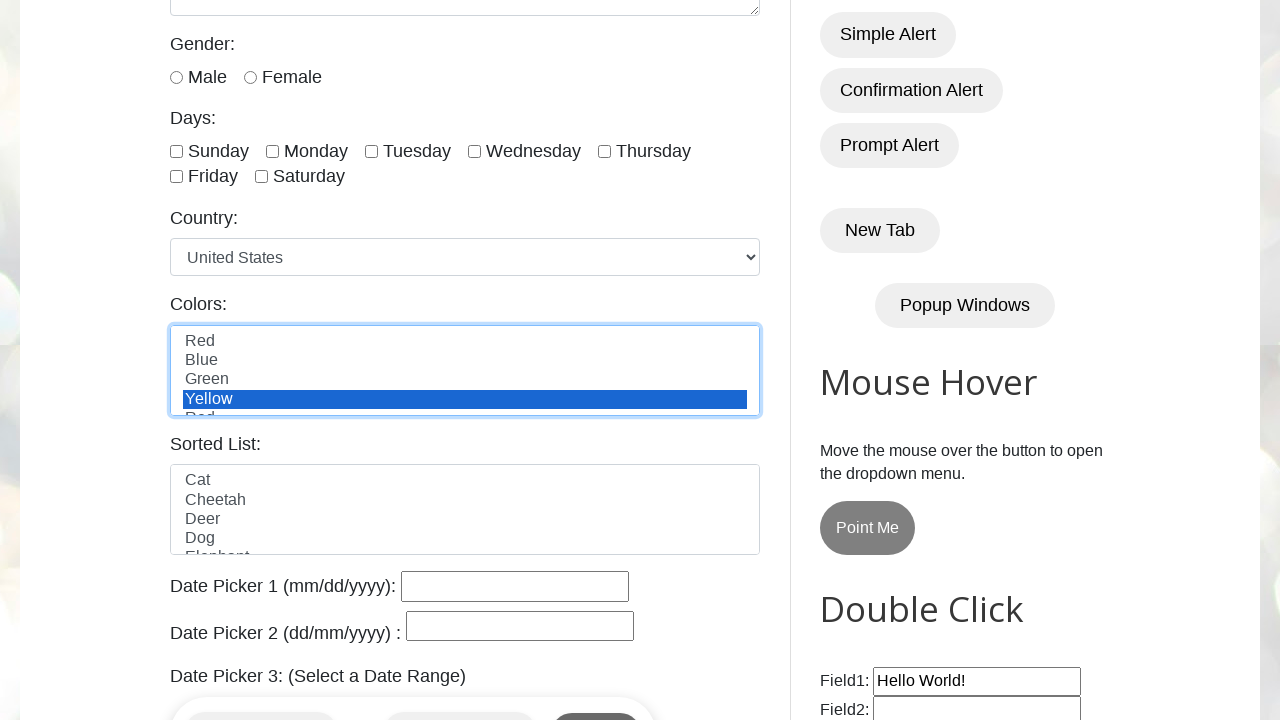

Retrieved text from color option: 'Green'
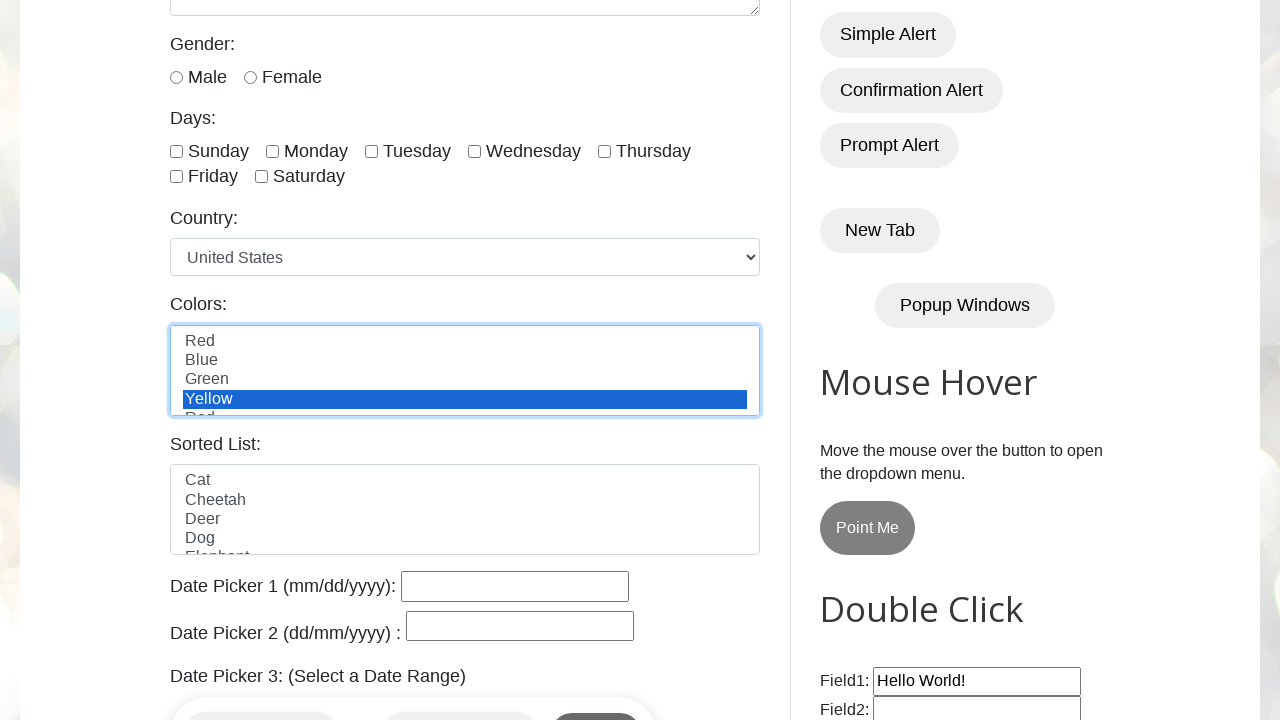

Waited 2 seconds for visual confirmation of selections
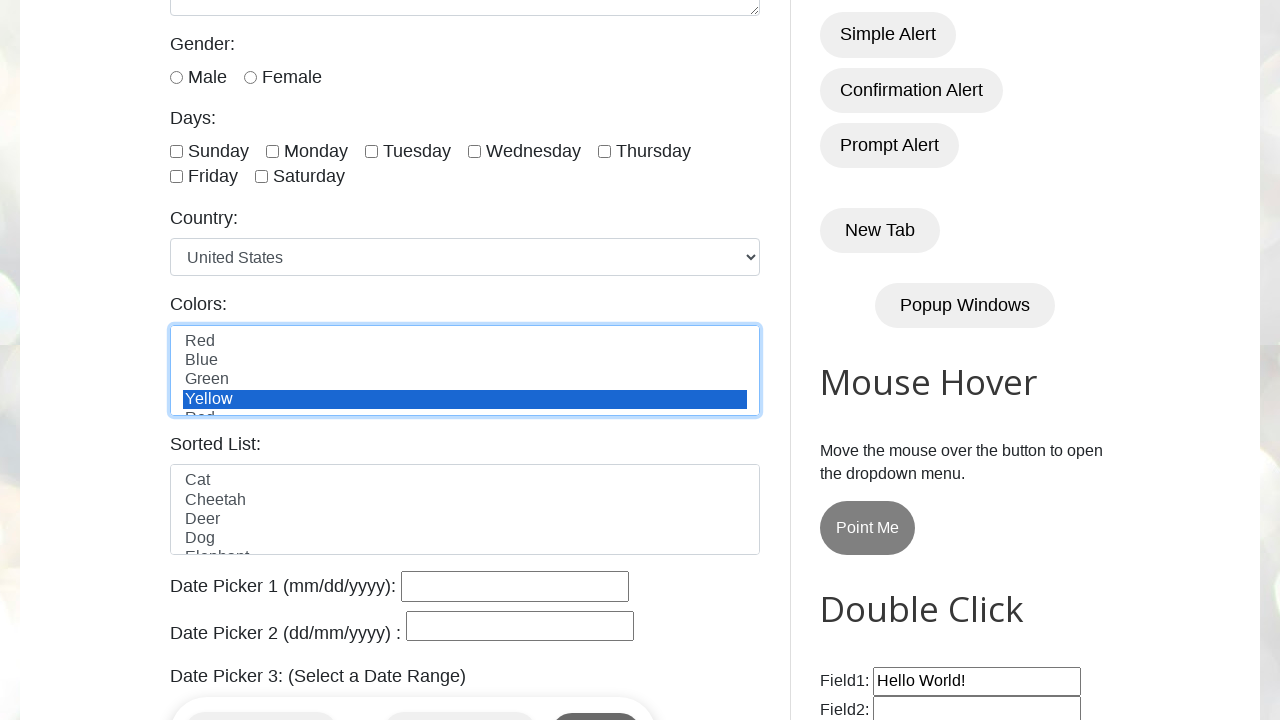

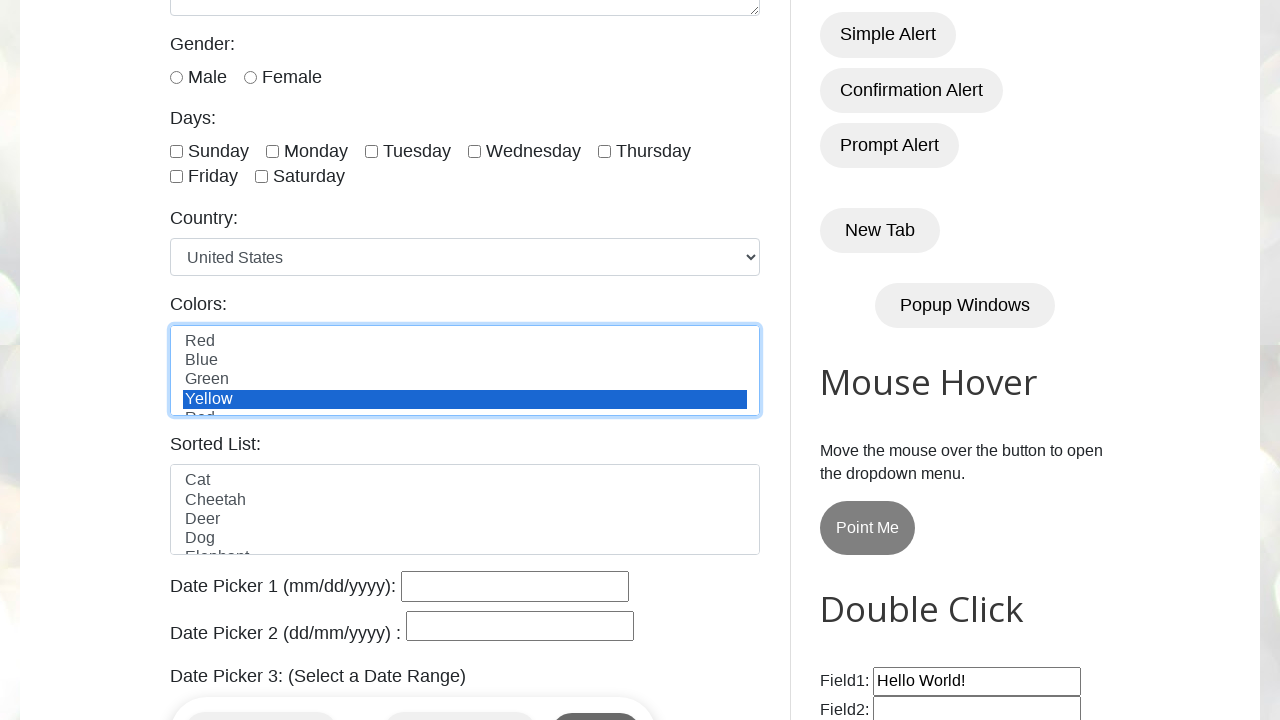